Tests mouse drag interaction with a jQuery UI slider by clicking and dragging the slider handle to move it to a new position.

Starting URL: https://jqueryui.com/resources/demos/slider/default.html

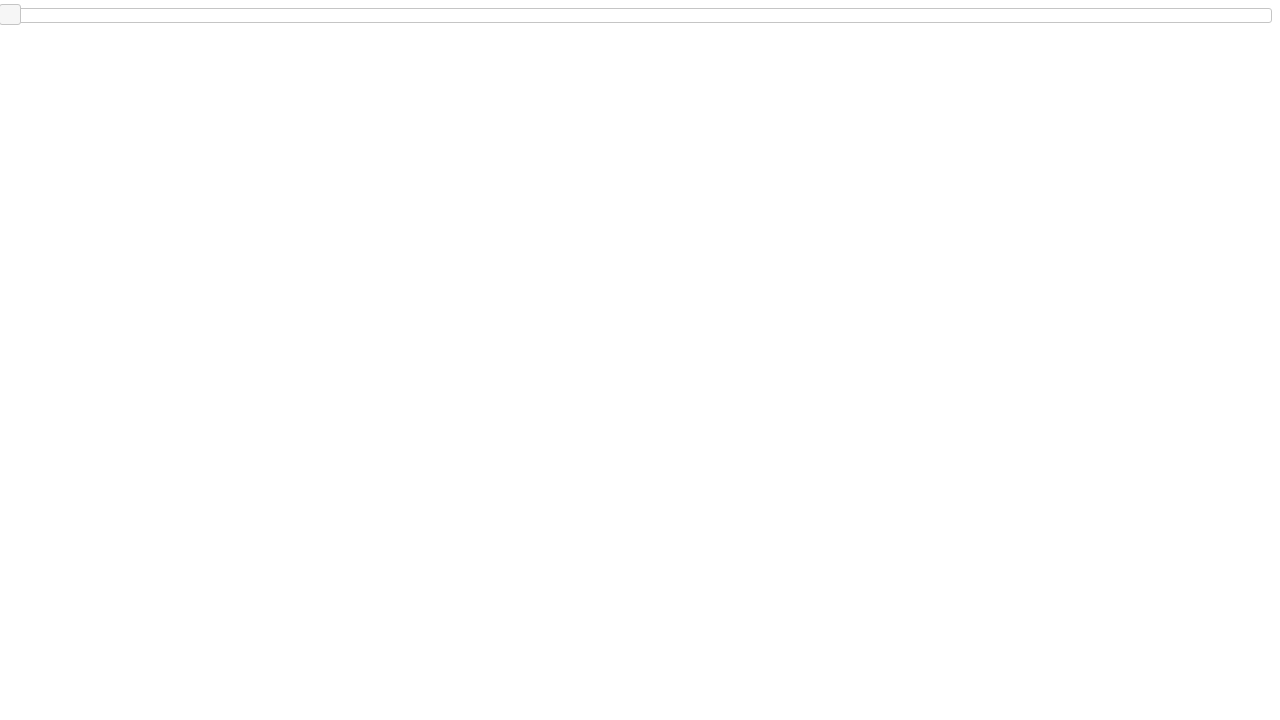

Located the jQuery UI slider element
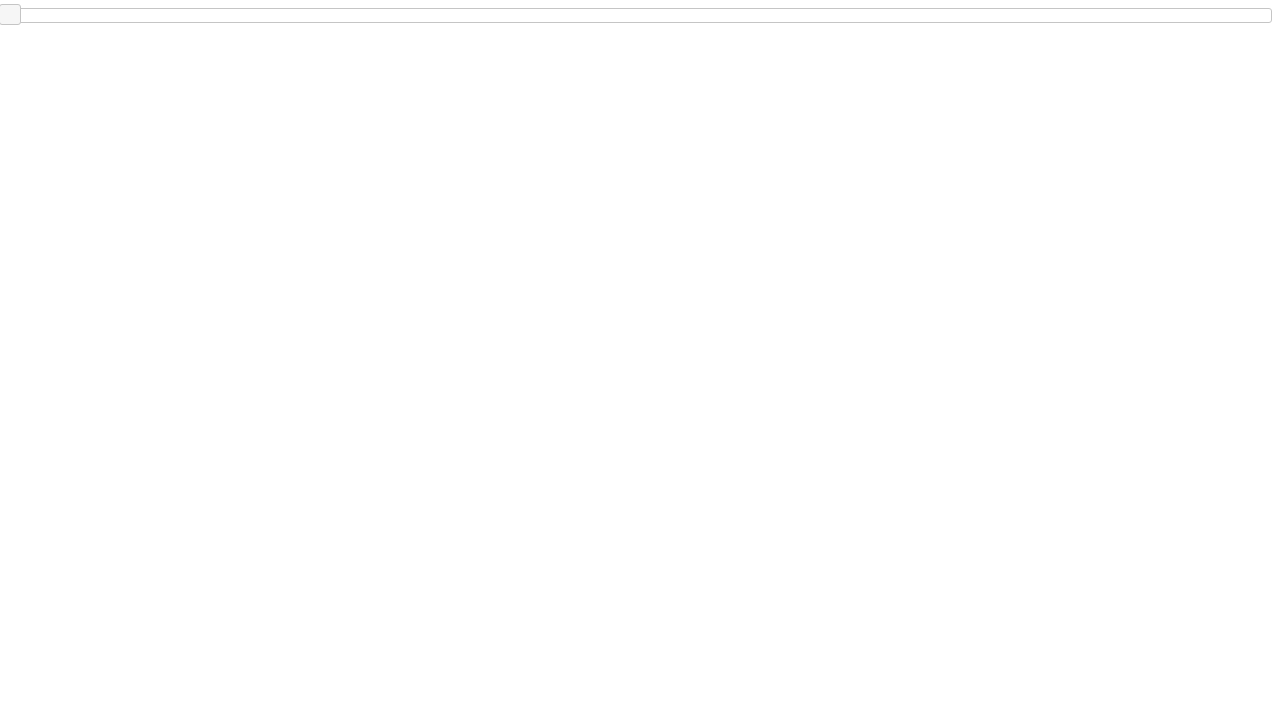

Slider element is now visible
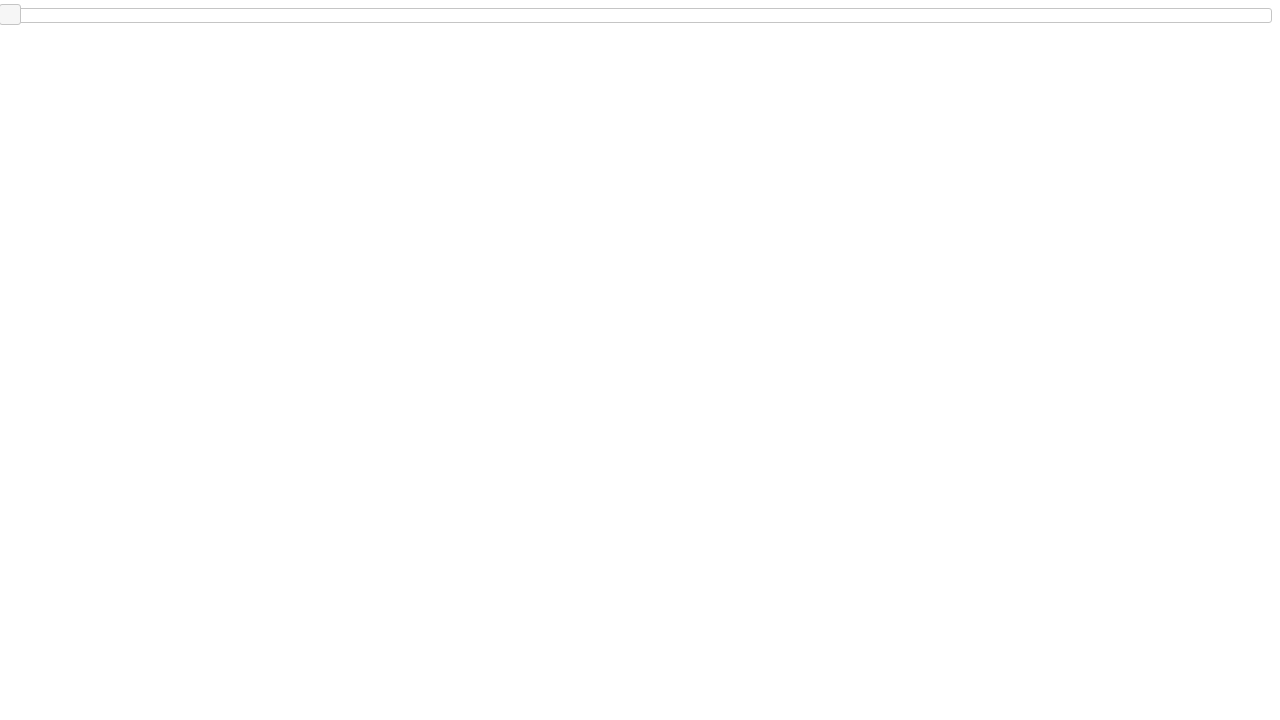

Retrieved slider bounding box coordinates
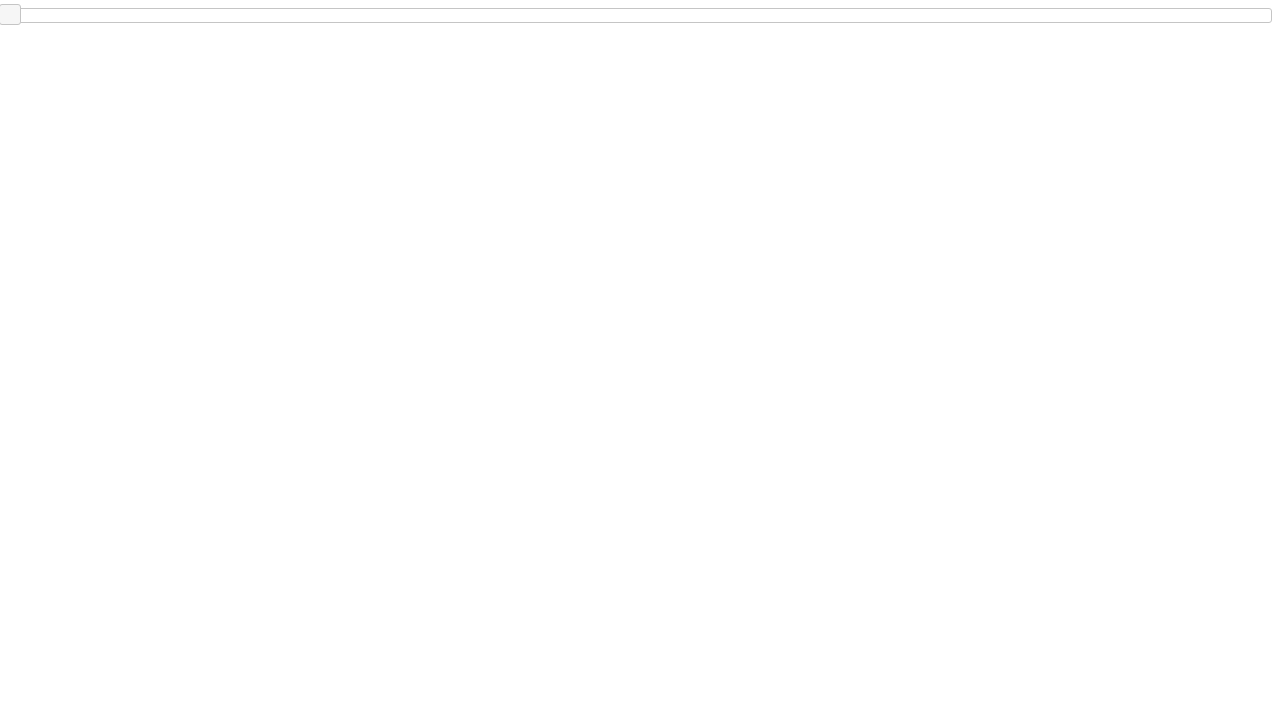

Calculated center position of the slider
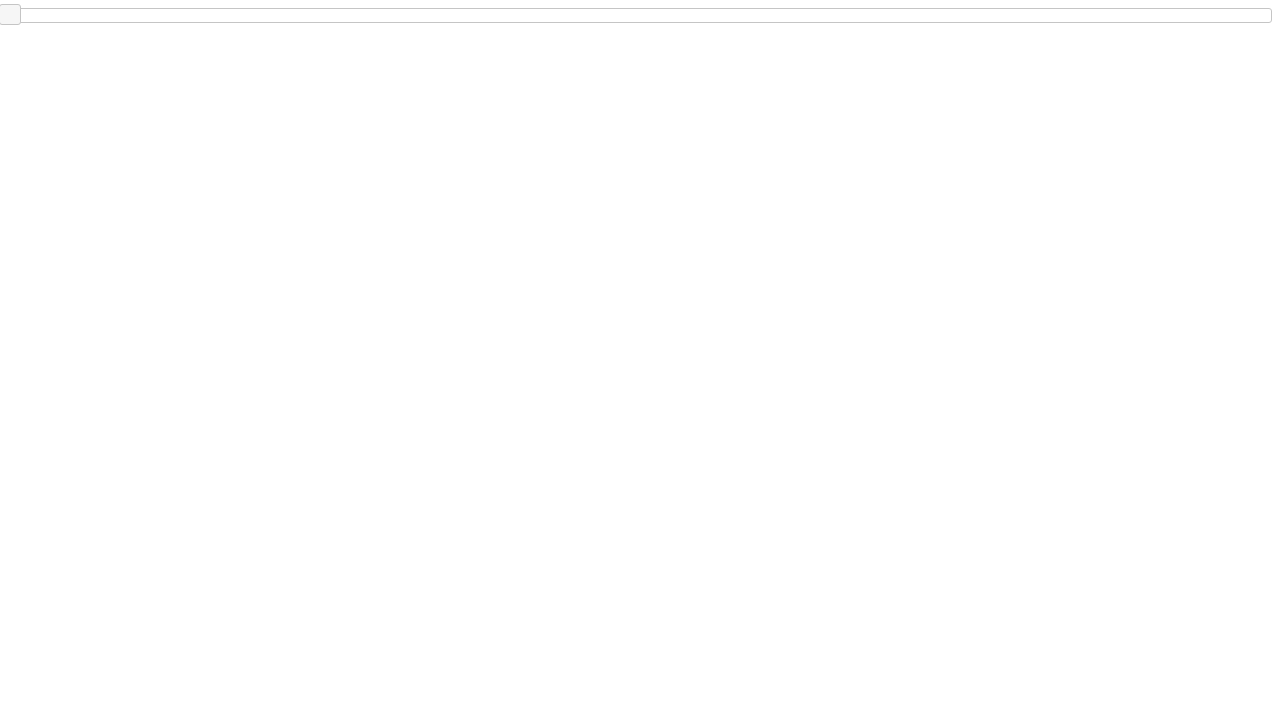

Moved mouse to center of slider handle at (640, 15)
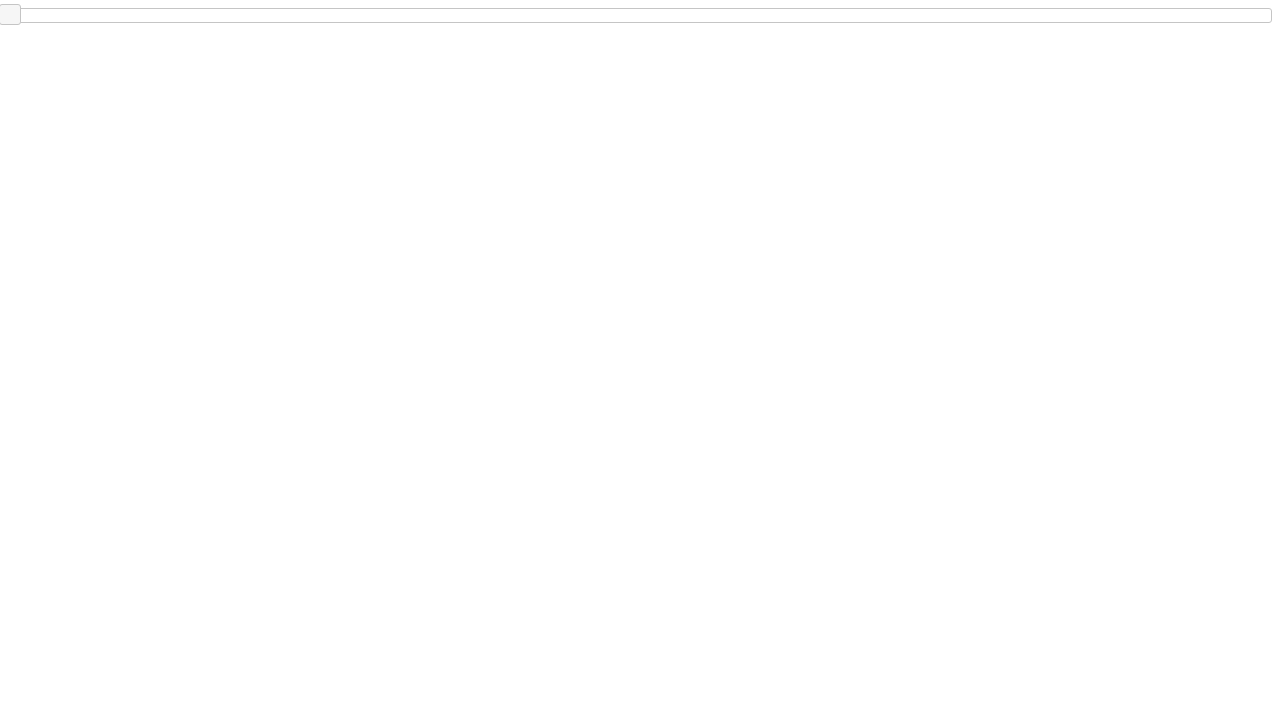

Pressed mouse button down on slider handle at (640, 15)
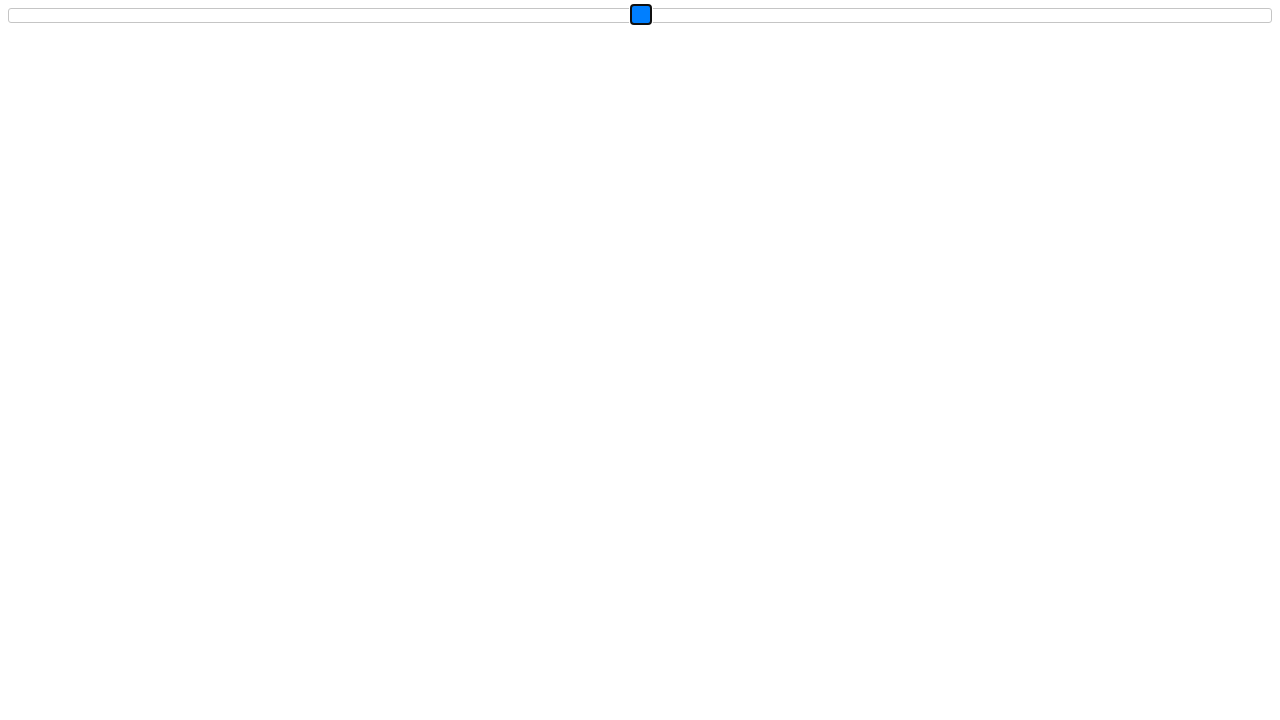

Dragged slider handle 500 pixels to the right at (508, 15)
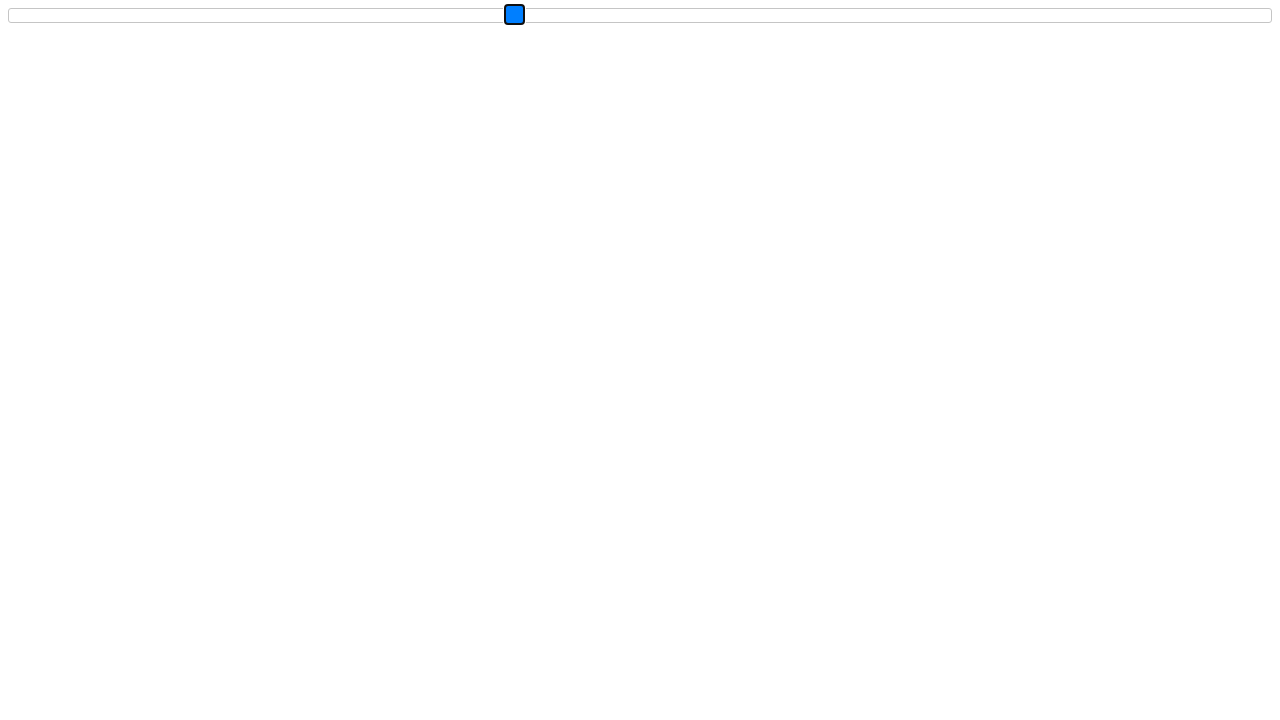

Released mouse button to complete drag action at (508, 15)
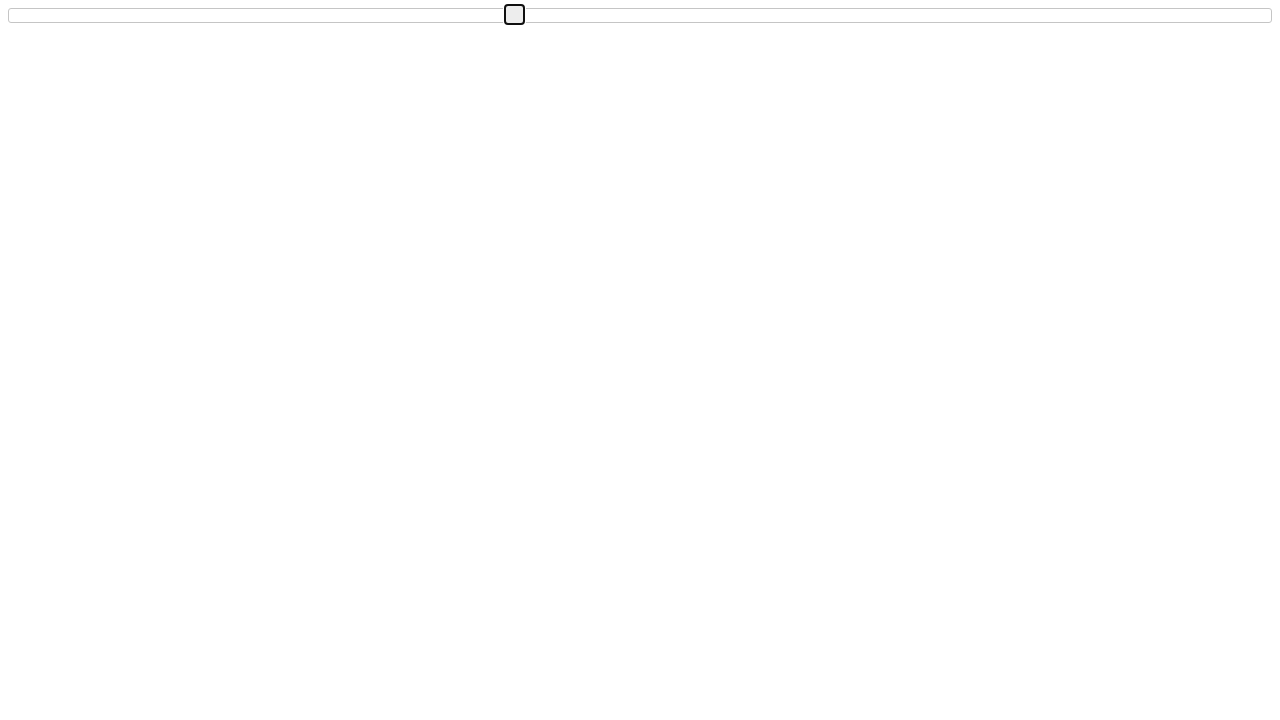

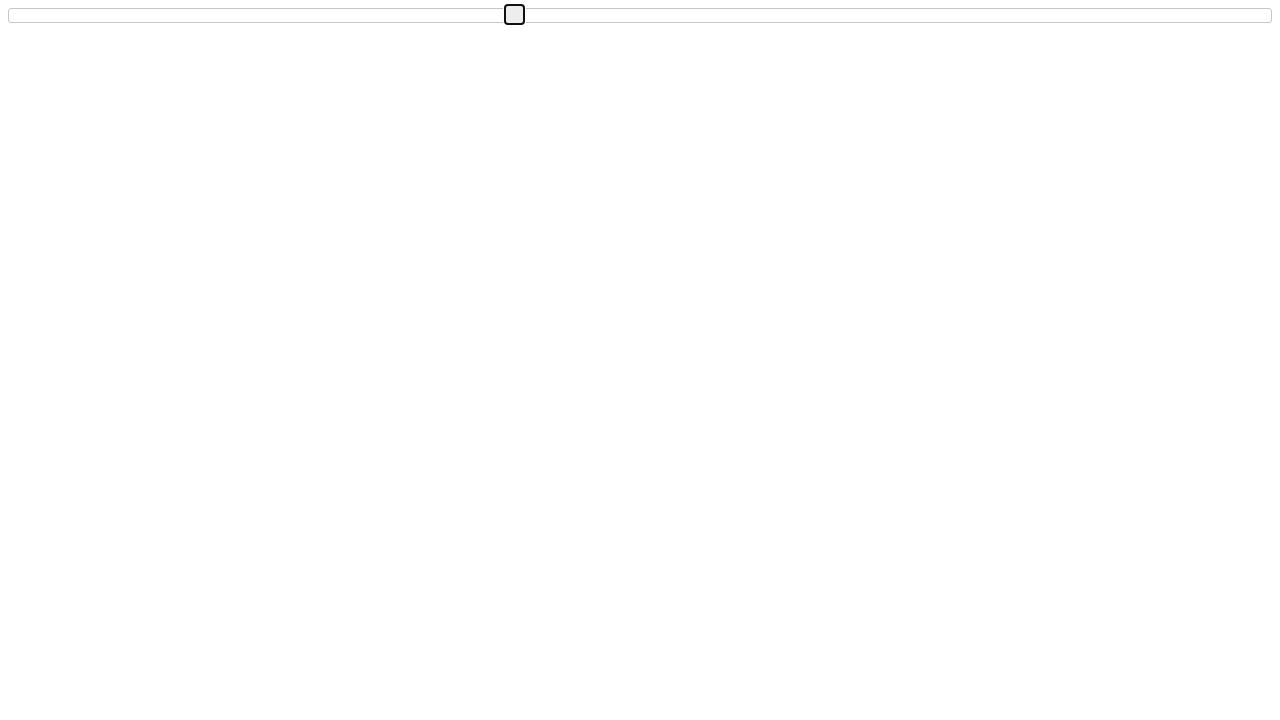